Tests menu navigation by clicking through different product category pages (Men's Outerwear, Ladies Outerwear, Men's T-Shirts, Ladies T-Shirts) and verifying the correct page headings are displayed.

Starting URL: https://shop.polymer-project.org/

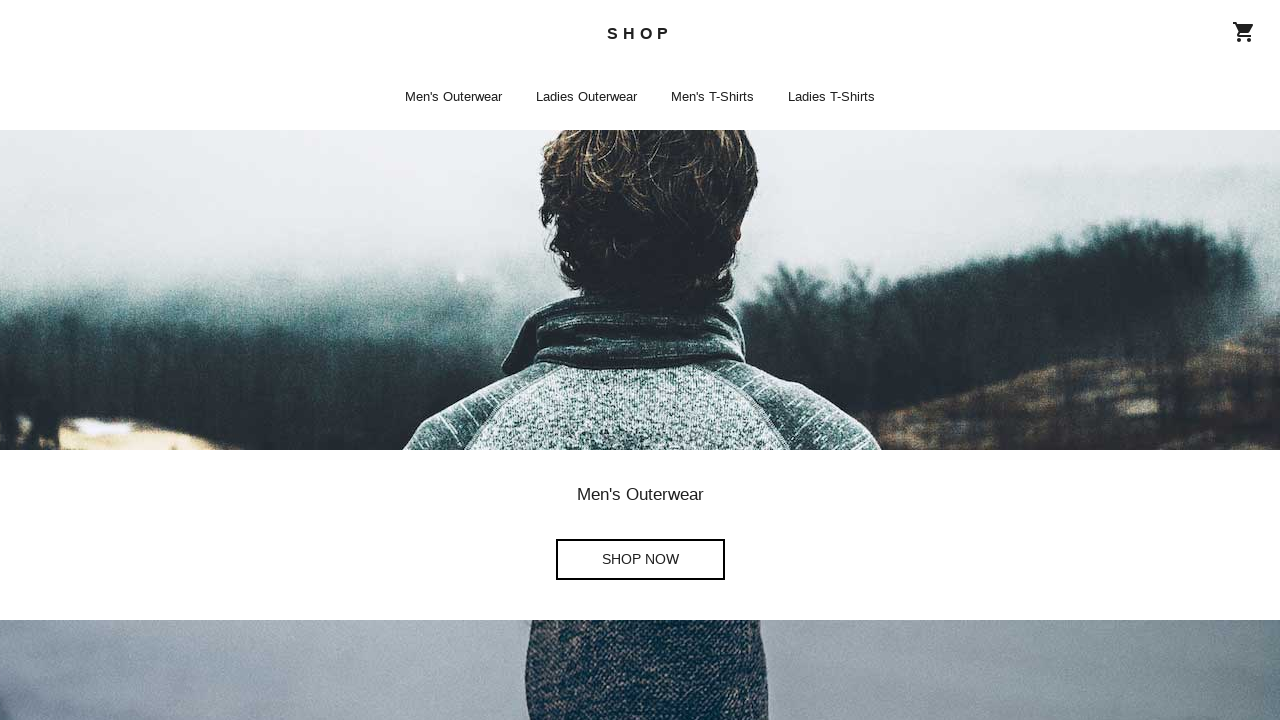

Clicked on Men's Outerwear menu item at (454, 97) on text=Men's Outerwear
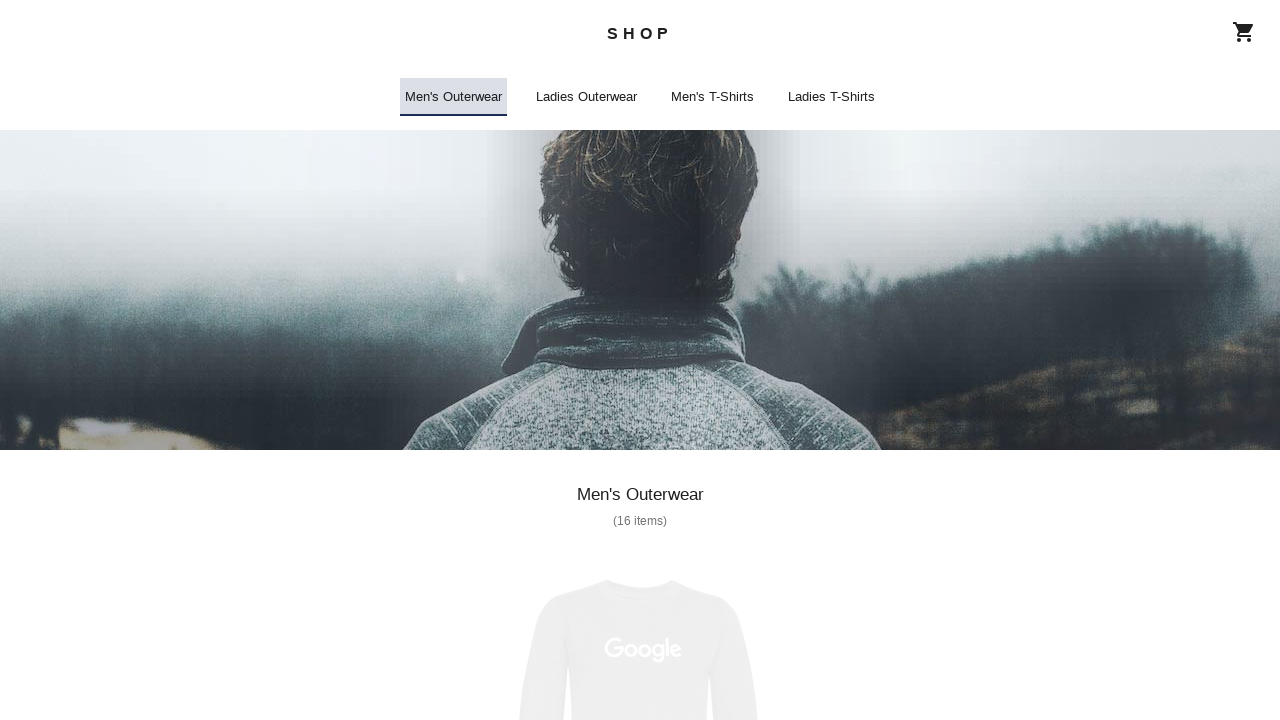

Men's Outerwear page heading verified
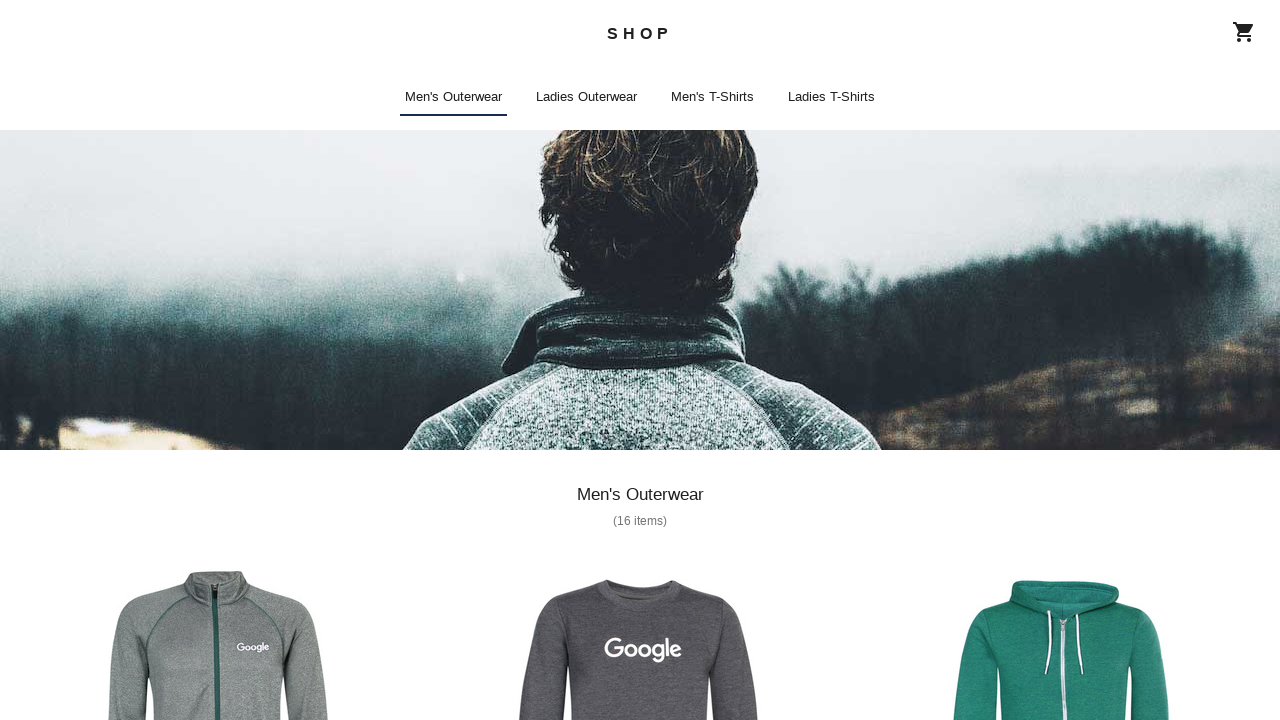

Clicked on Ladies Outerwear menu item at (586, 97) on text=Ladies Outerwear
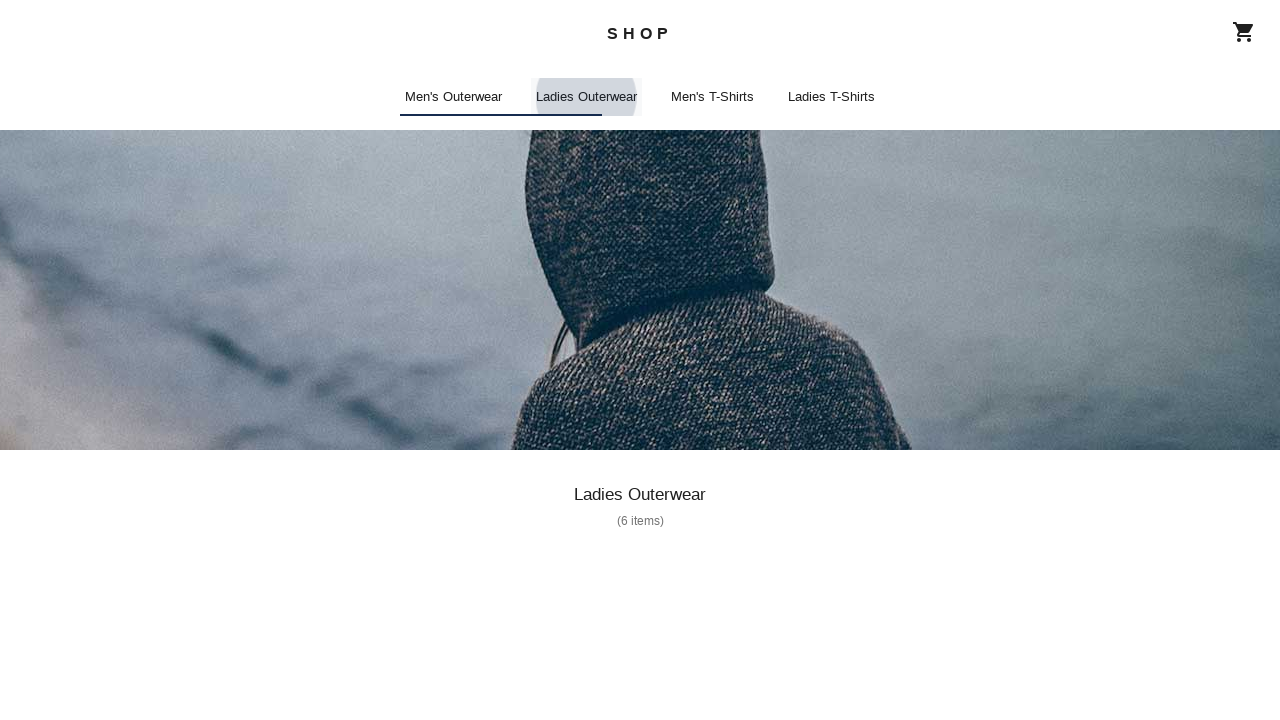

Ladies Outerwear page heading verified
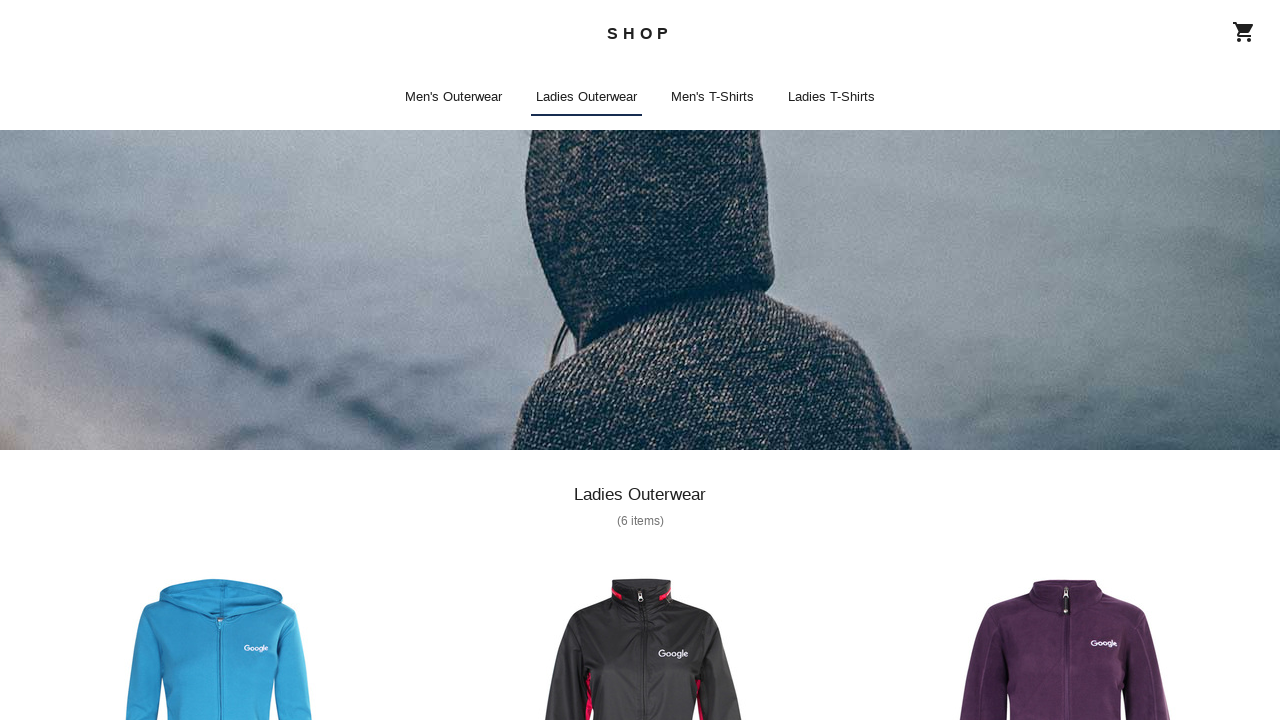

Clicked on Men's T-Shirts menu item at (712, 97) on text=Men's T-Shirts
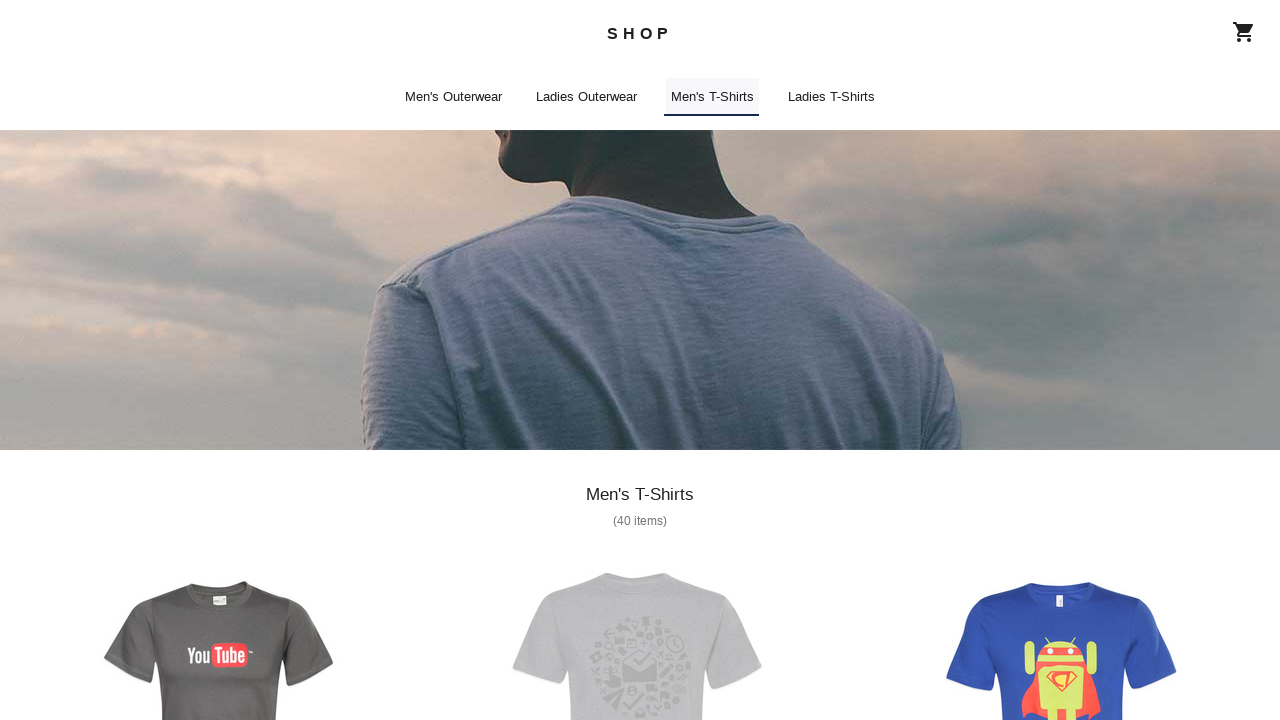

Men's T-Shirts page heading verified
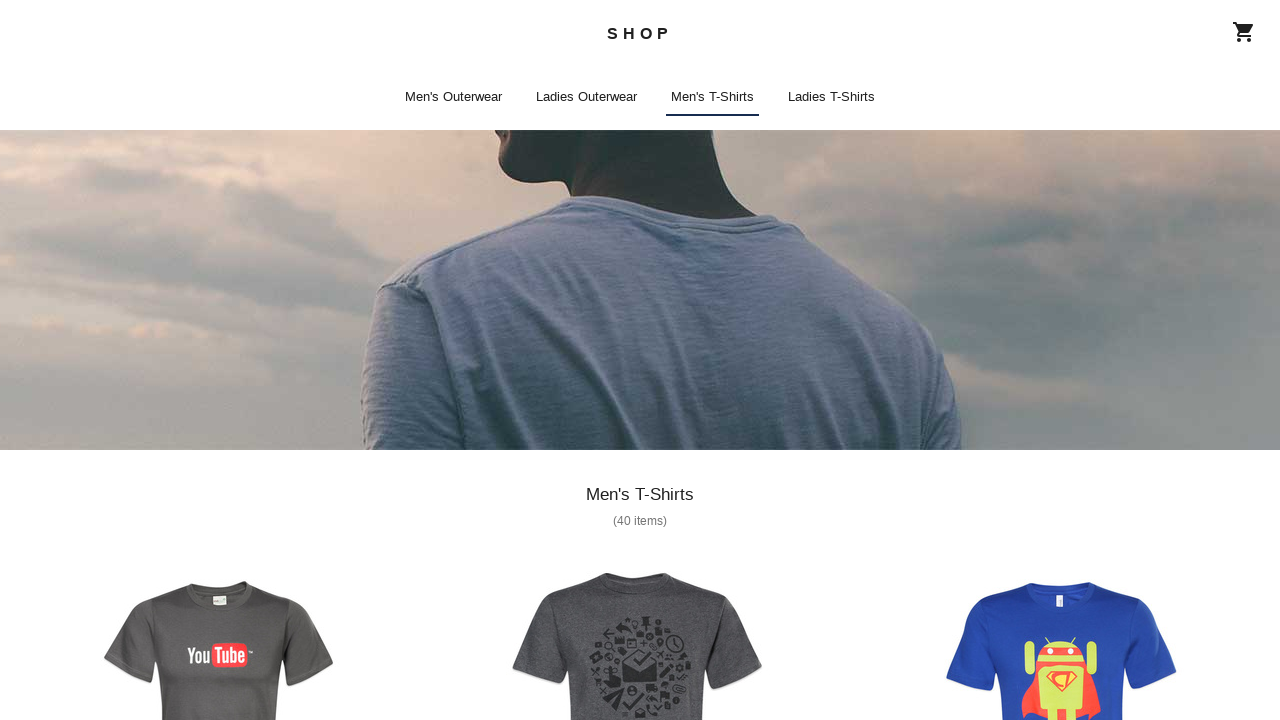

Clicked on Ladies T-Shirts menu item at (832, 97) on text=Ladies T-Shirts
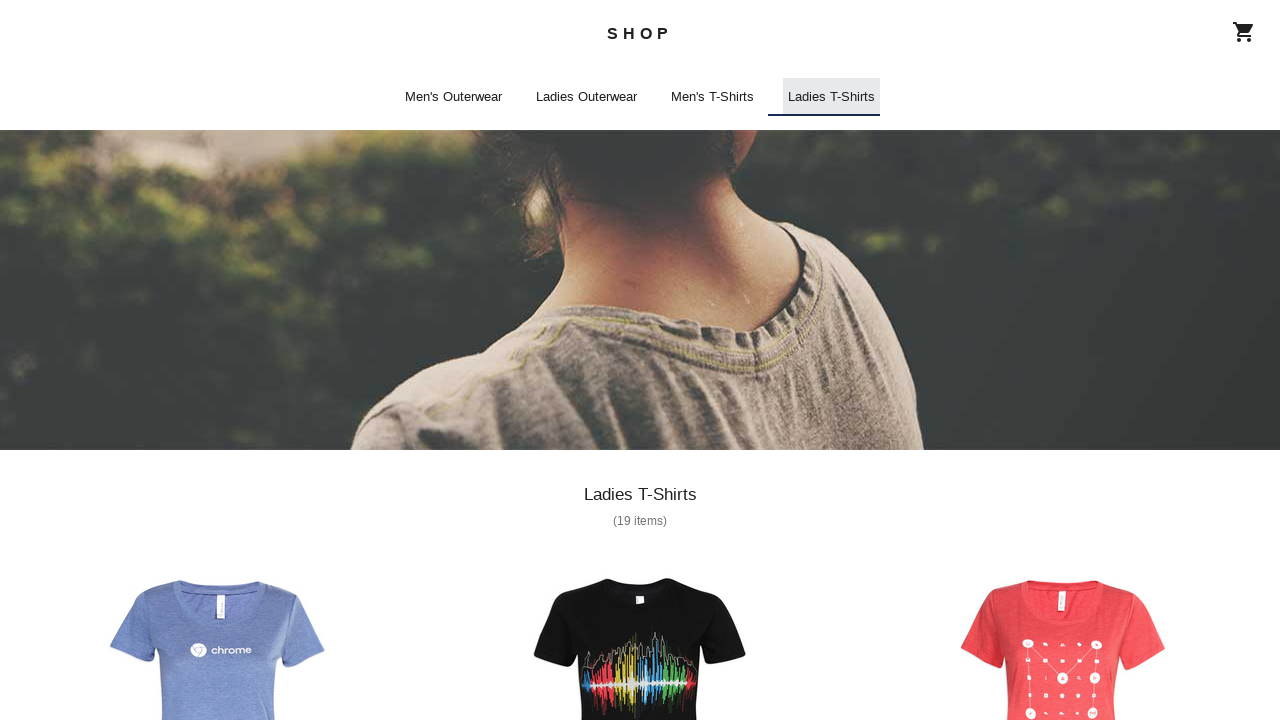

Ladies T-Shirts page heading verified
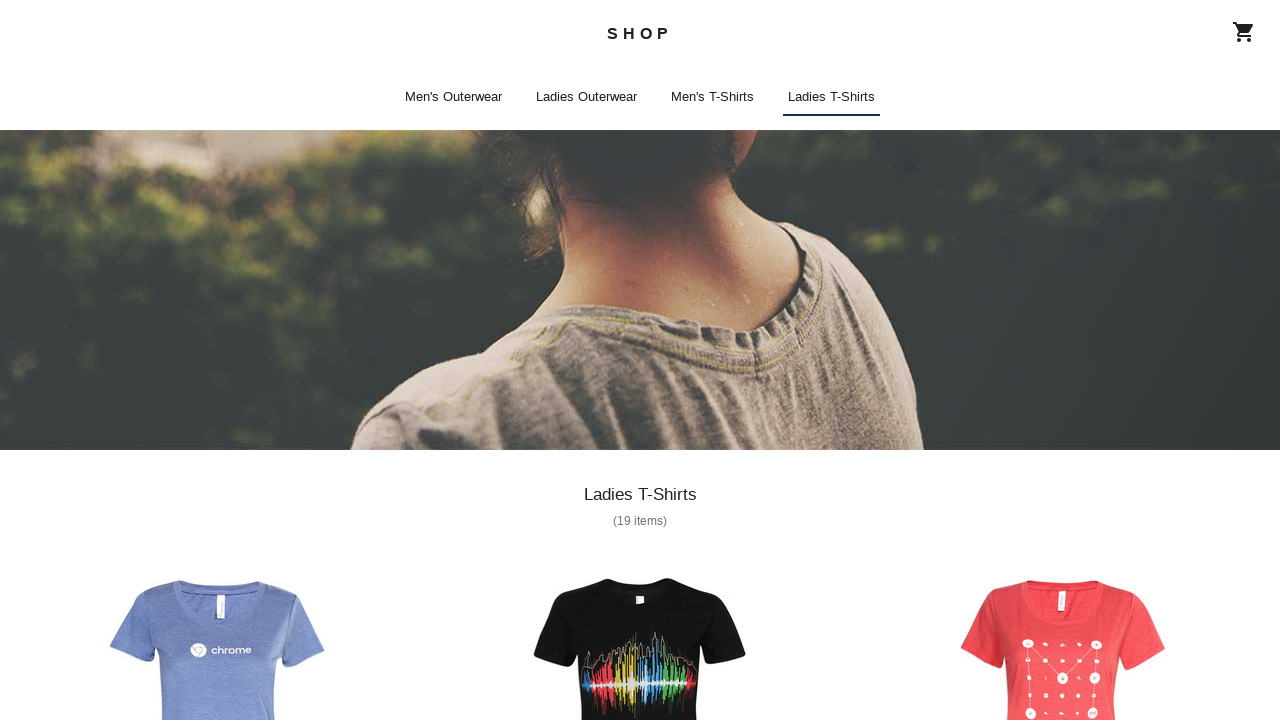

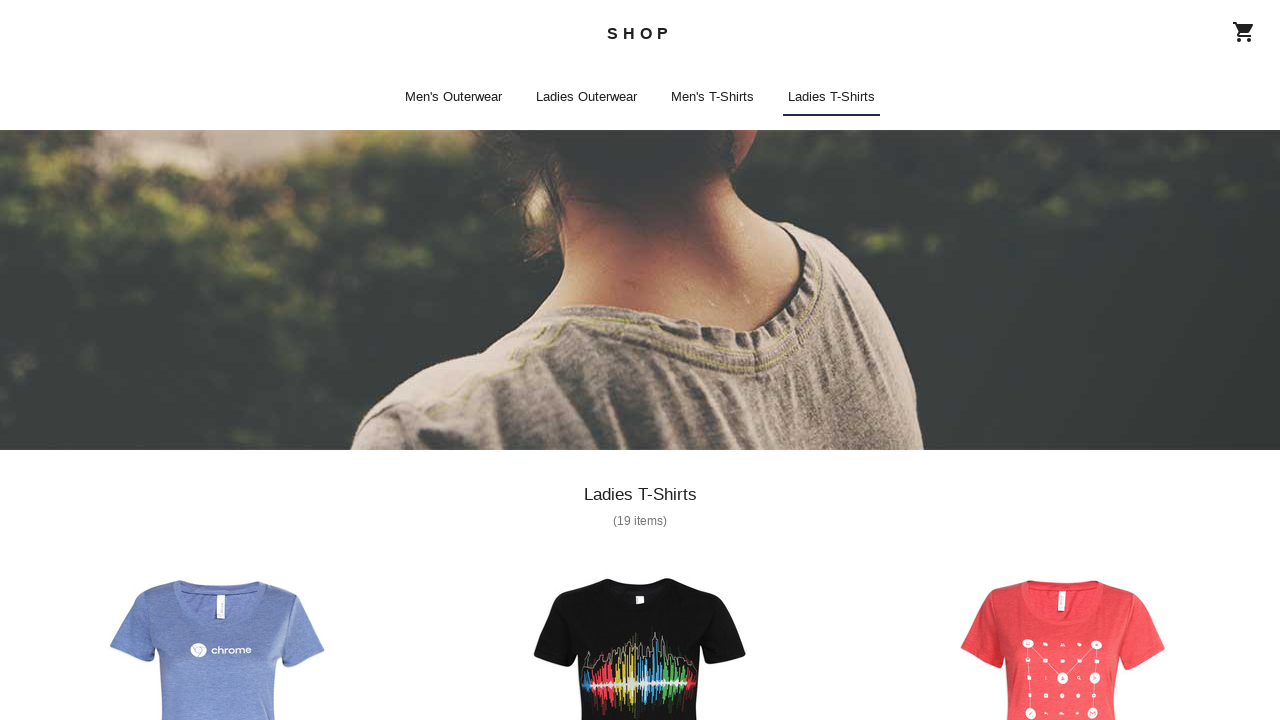